Tests the search functionality on Booktopia by entering an ISBN number into the search field and clicking the search button to find a book.

Starting URL: https://www.booktopia.com.au

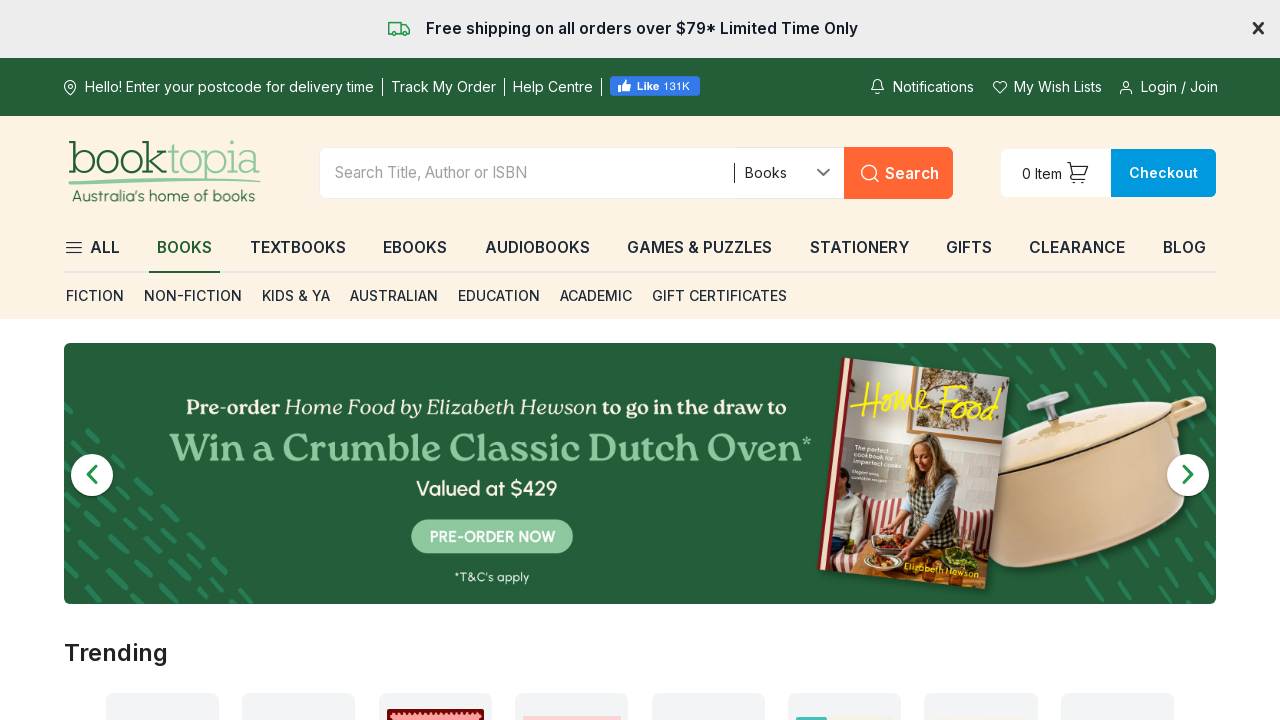

Page loaded and DOM content ready
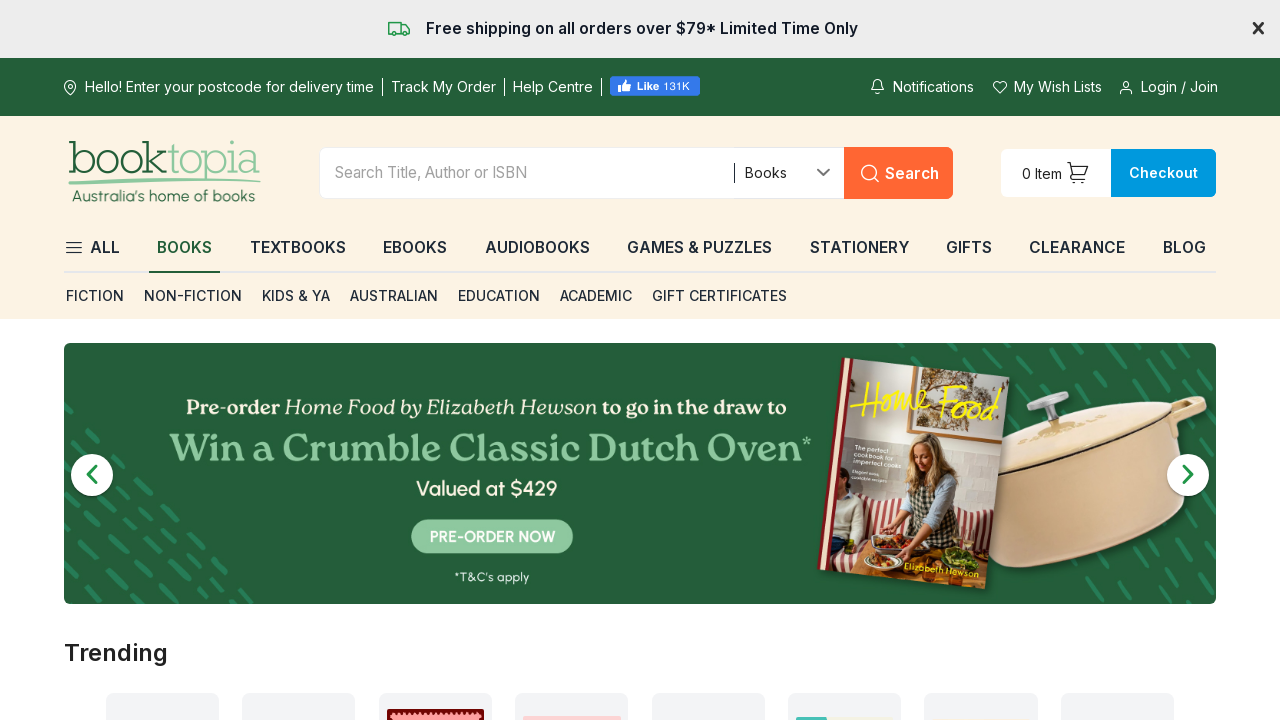

Filled search field with ISBN '9780007461240' on input[placeholder="Search Title, Author or ISBN"]
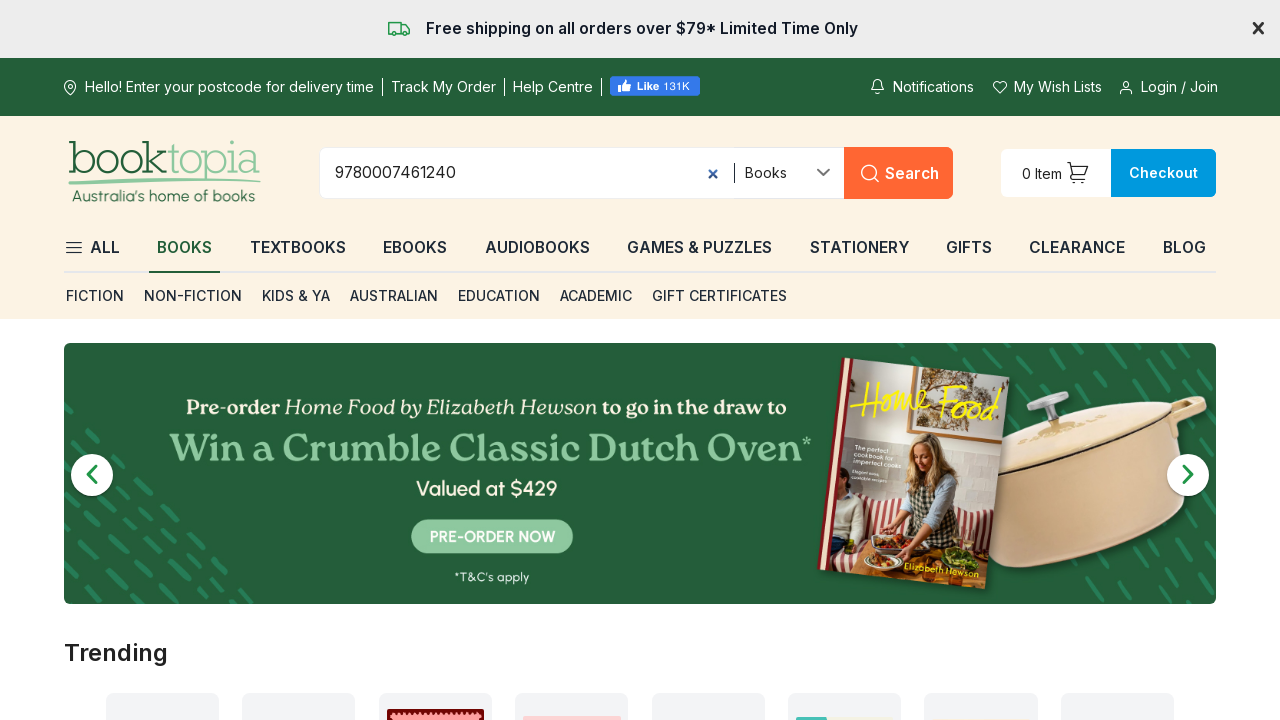

Clicked search button to search for ISBN at (899, 173) on button[type="button"]
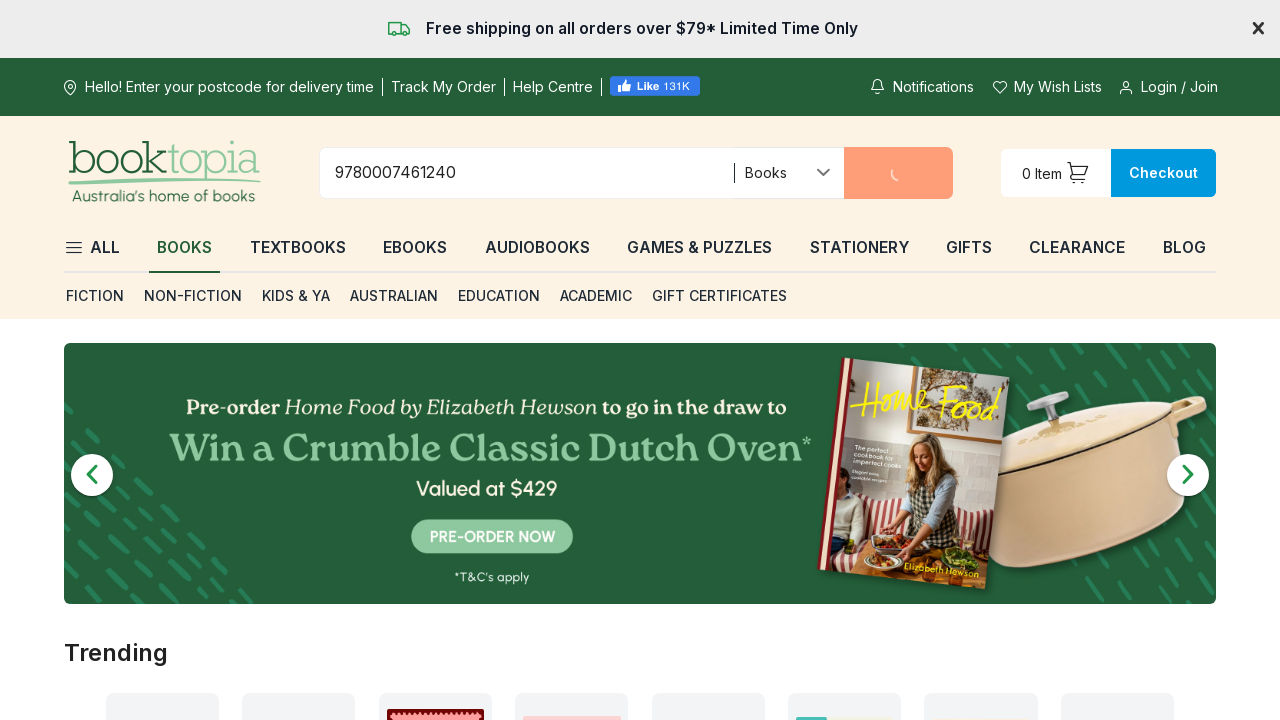

Search results loaded successfully
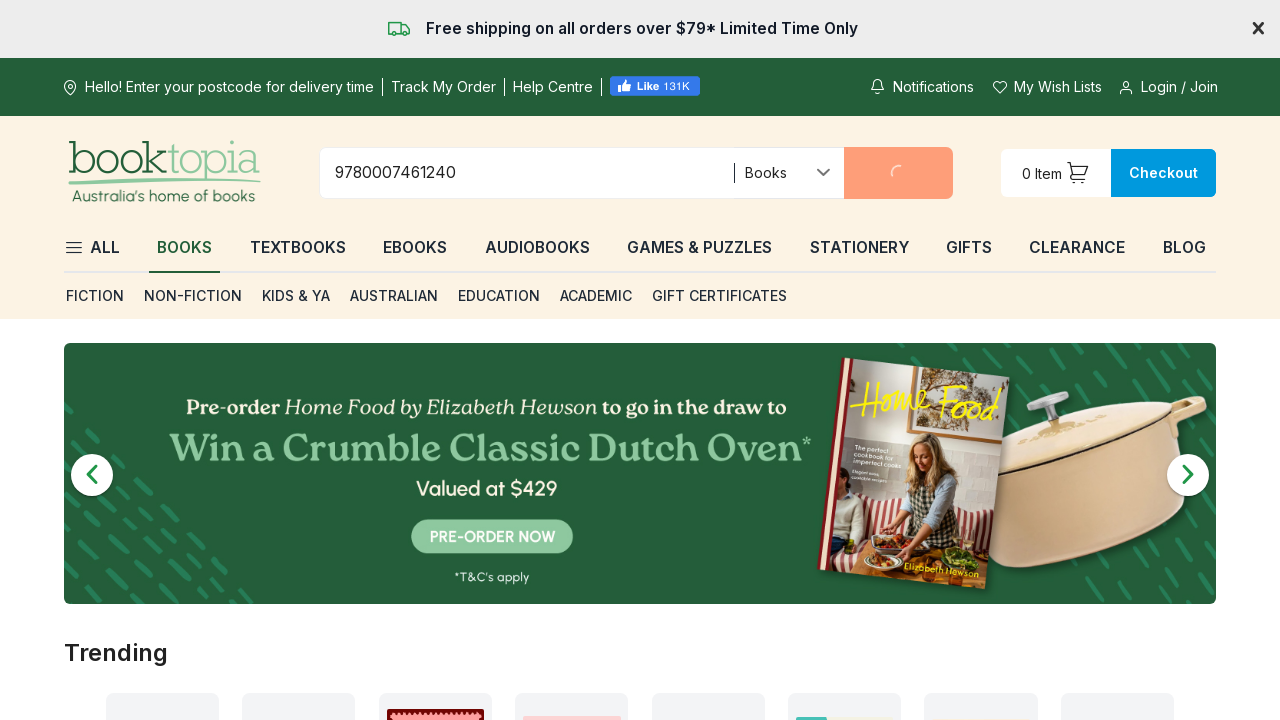

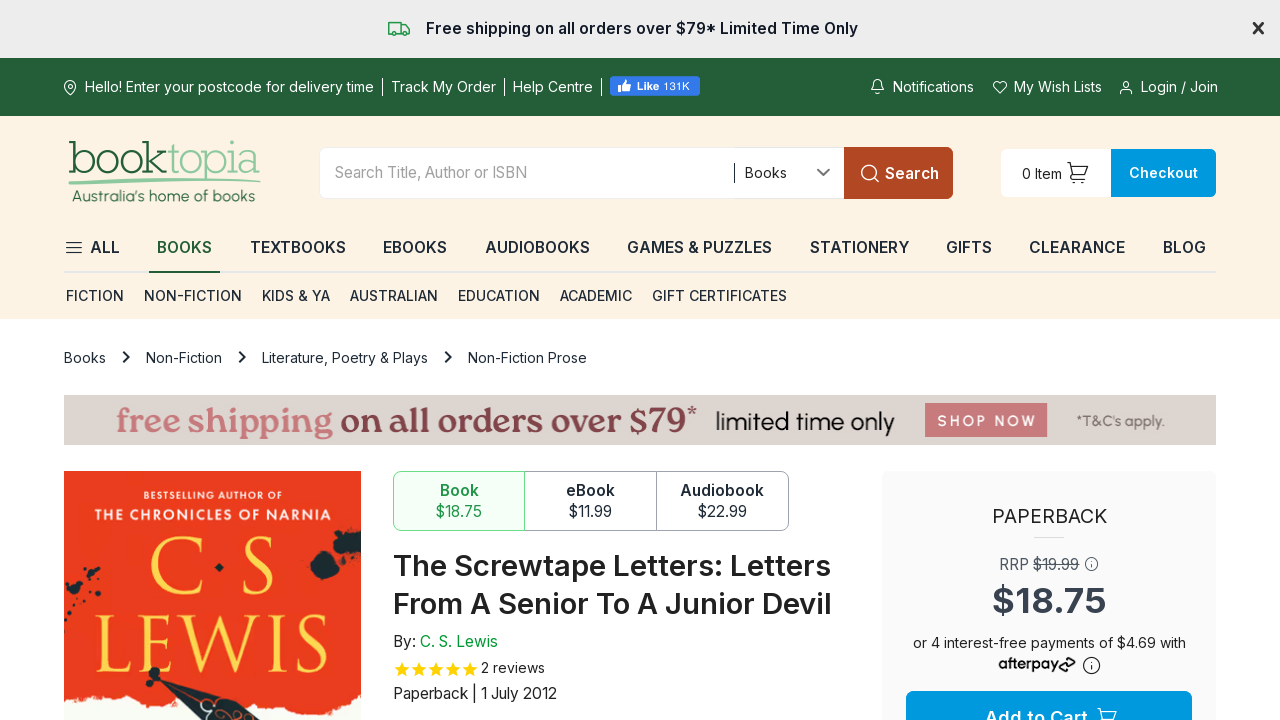